Tests marking all todo items as completed using the toggle all checkbox

Starting URL: https://demo.playwright.dev/todomvc

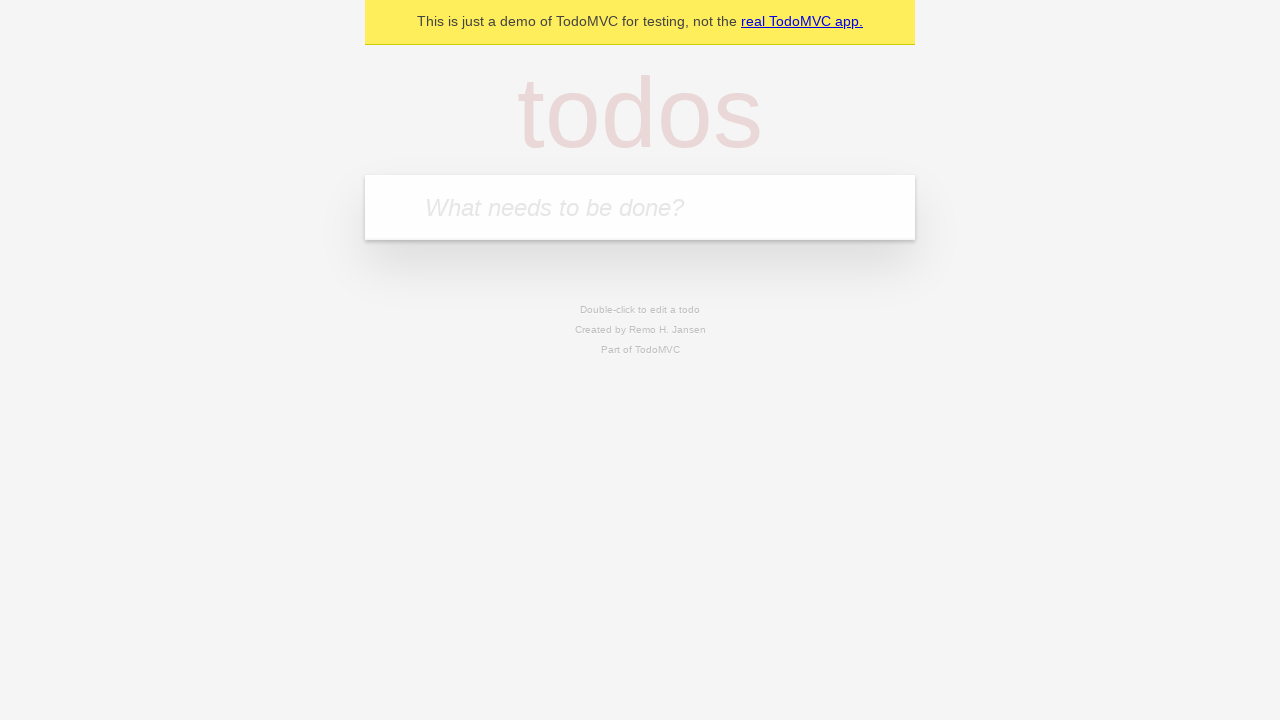

Filled todo input with 'buy some cheese' on internal:attr=[placeholder="What needs to be done?"i]
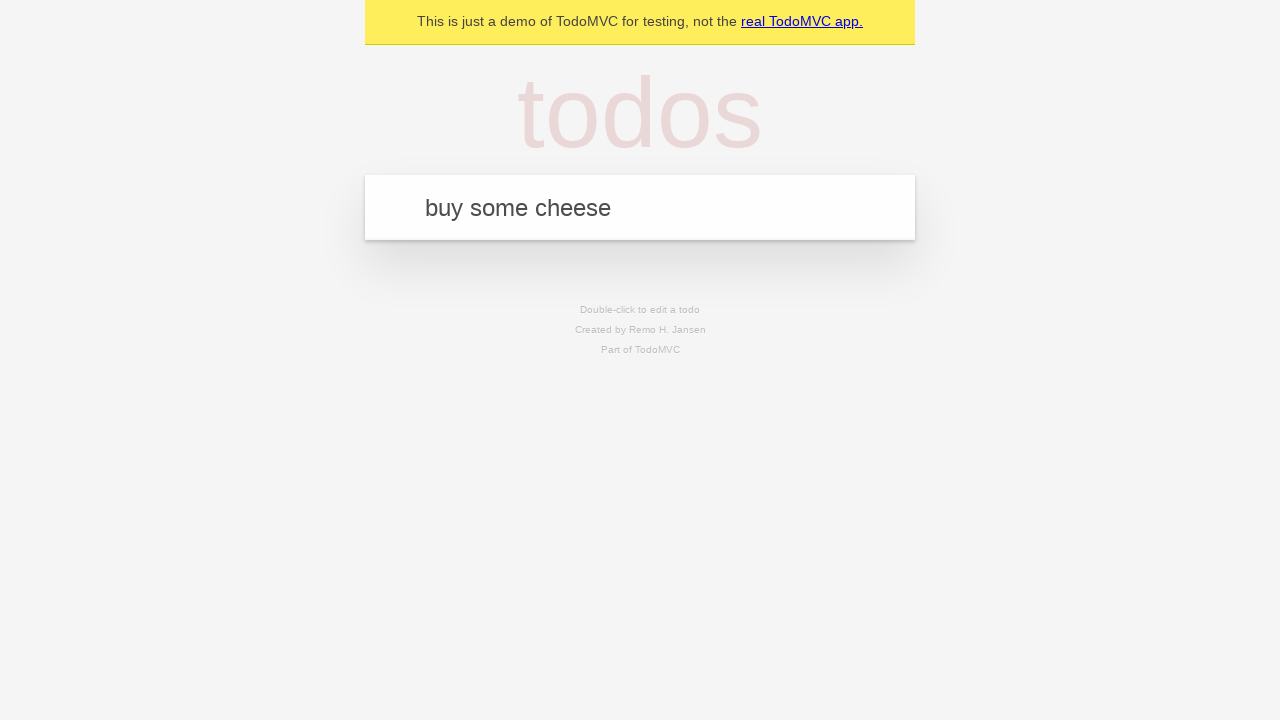

Pressed Enter to create todo item 'buy some cheese' on internal:attr=[placeholder="What needs to be done?"i]
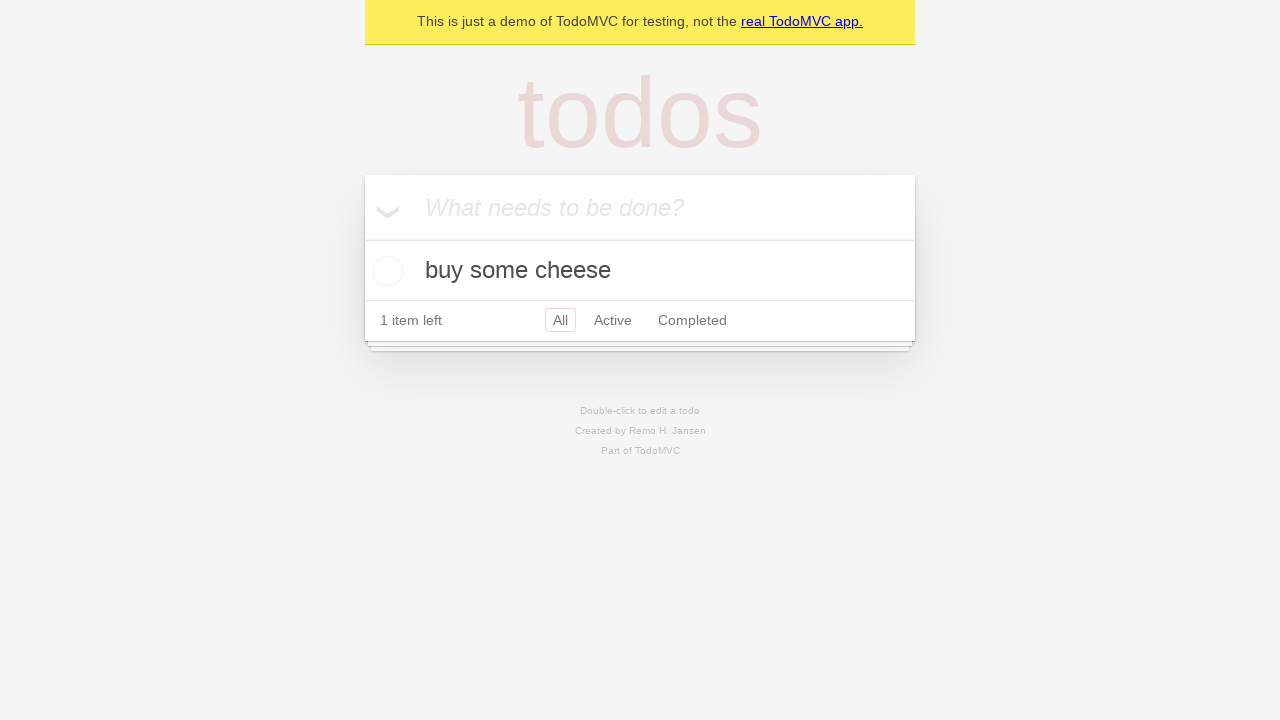

Filled todo input with 'feed the cat' on internal:attr=[placeholder="What needs to be done?"i]
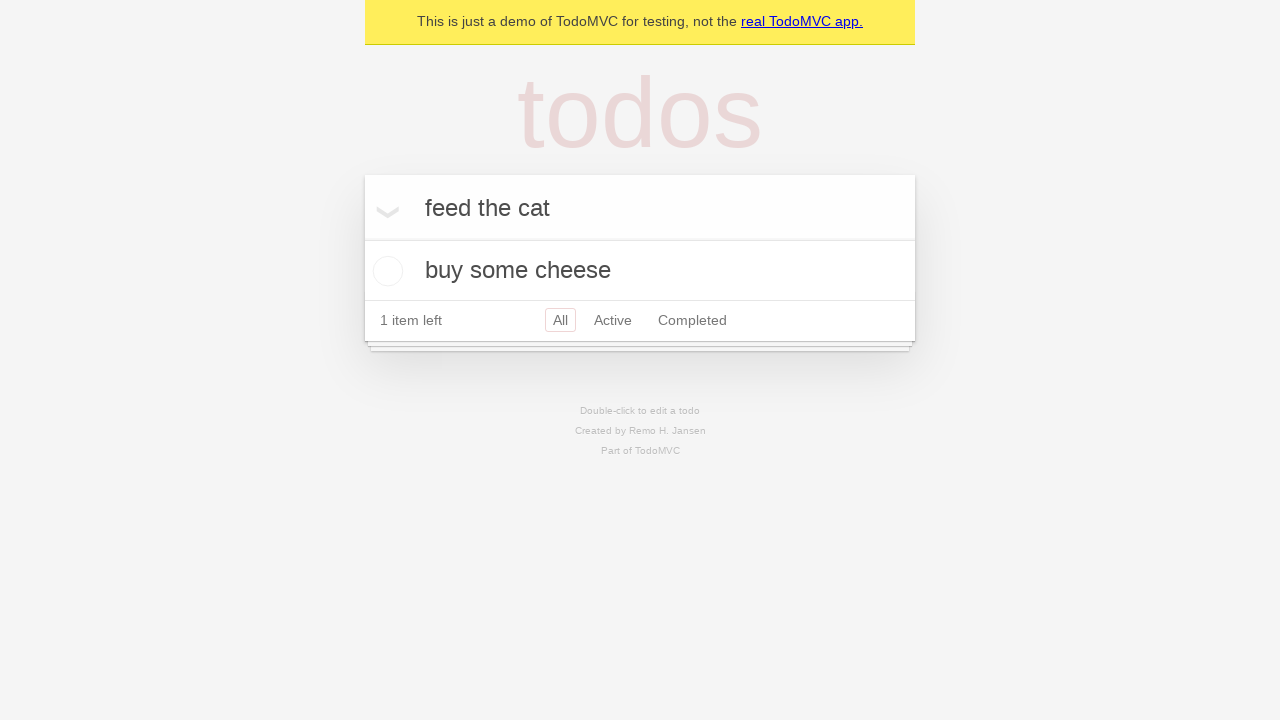

Pressed Enter to create todo item 'feed the cat' on internal:attr=[placeholder="What needs to be done?"i]
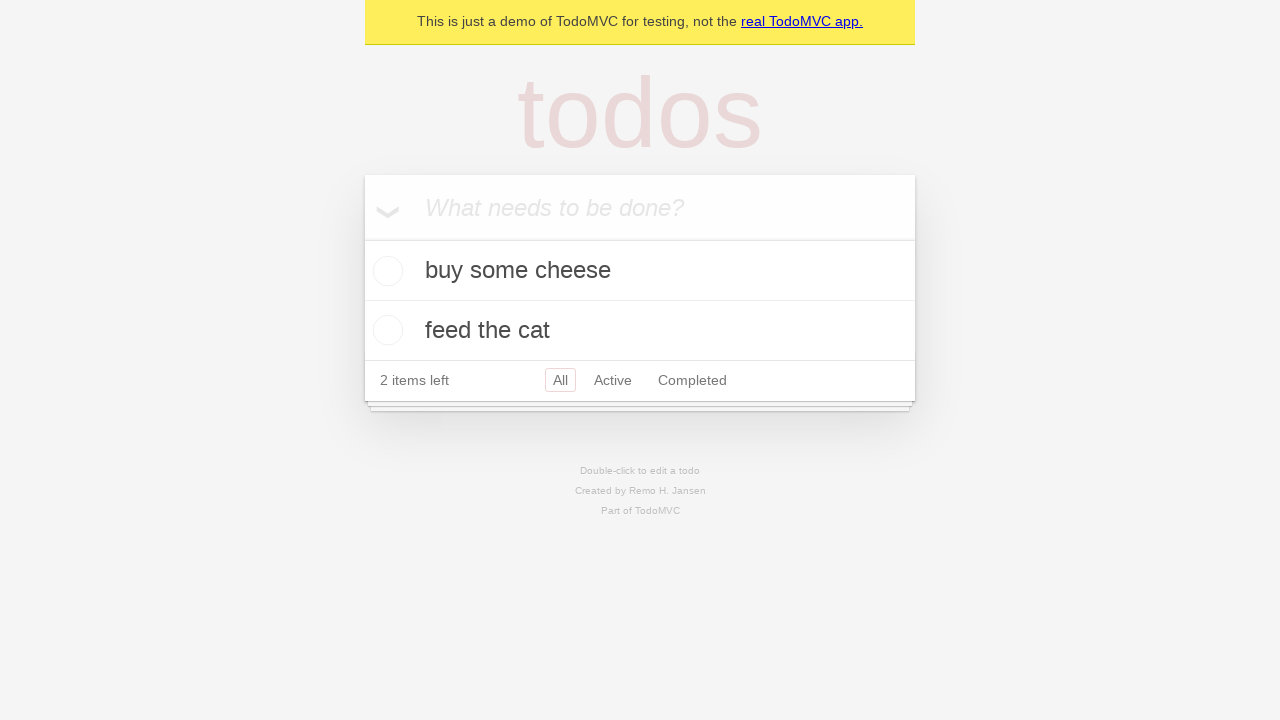

Filled todo input with 'book a doctors appointment' on internal:attr=[placeholder="What needs to be done?"i]
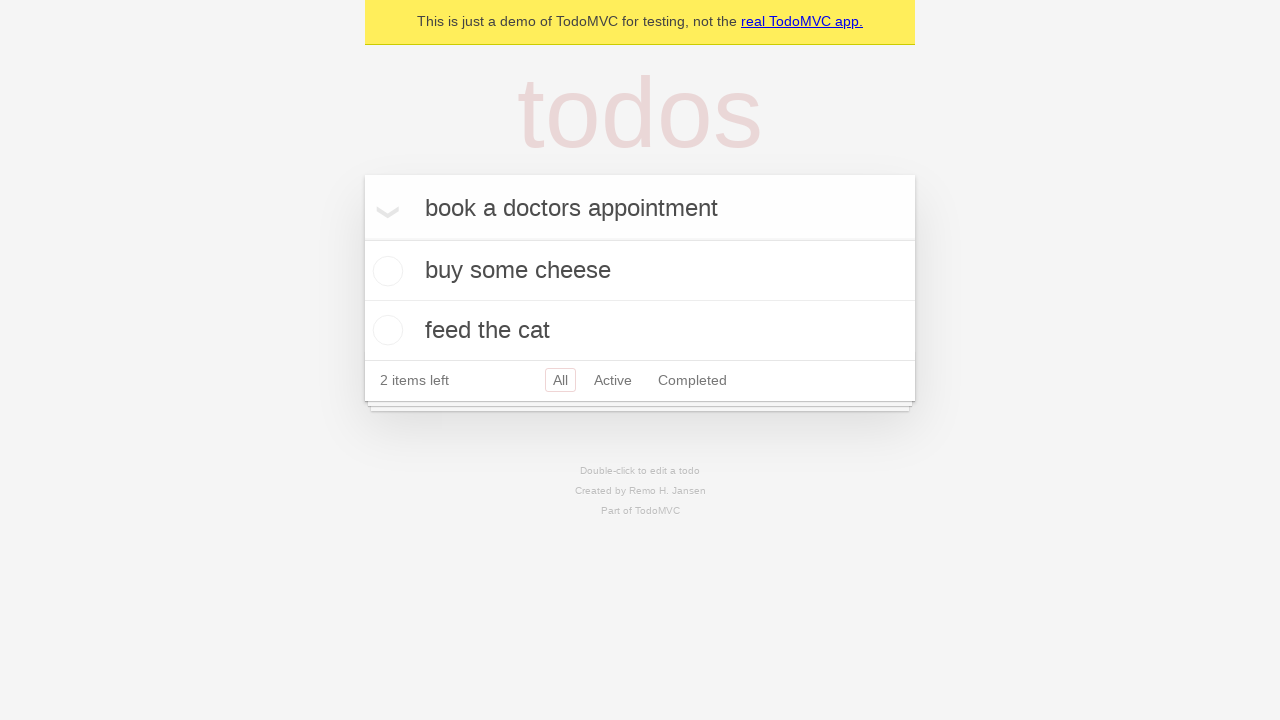

Pressed Enter to create todo item 'book a doctors appointment' on internal:attr=[placeholder="What needs to be done?"i]
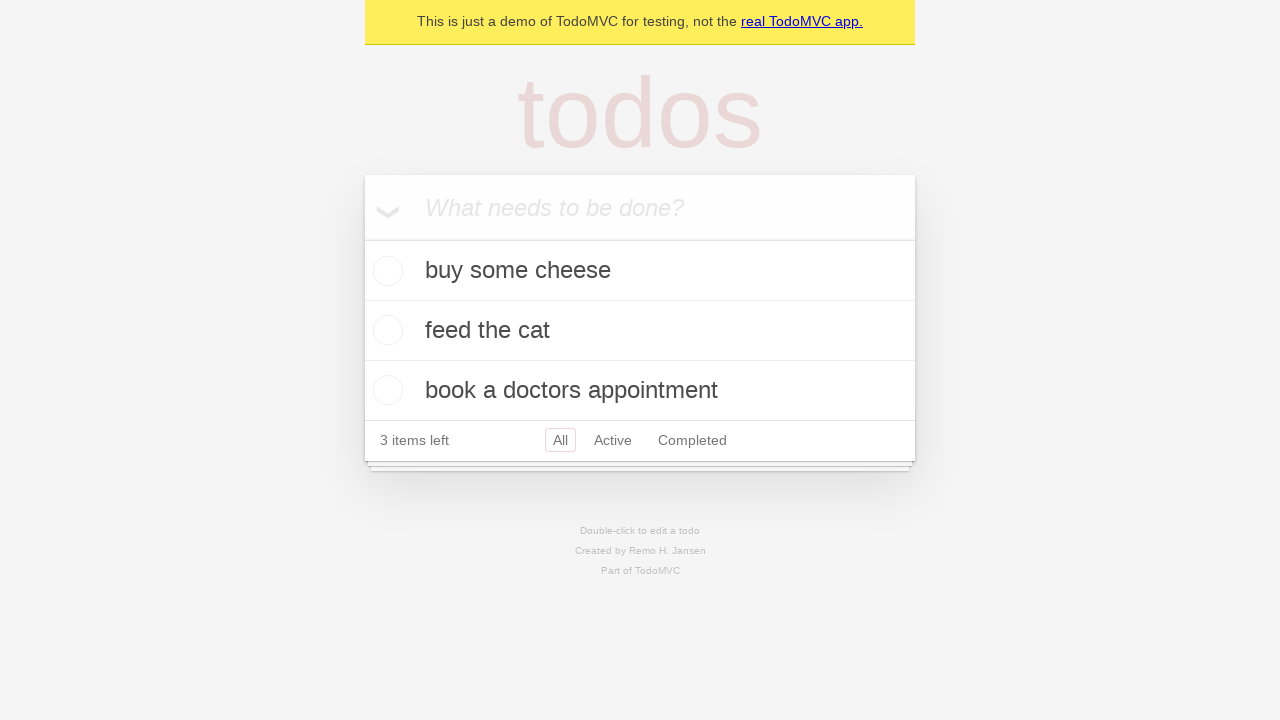

All three todo items loaded and visible
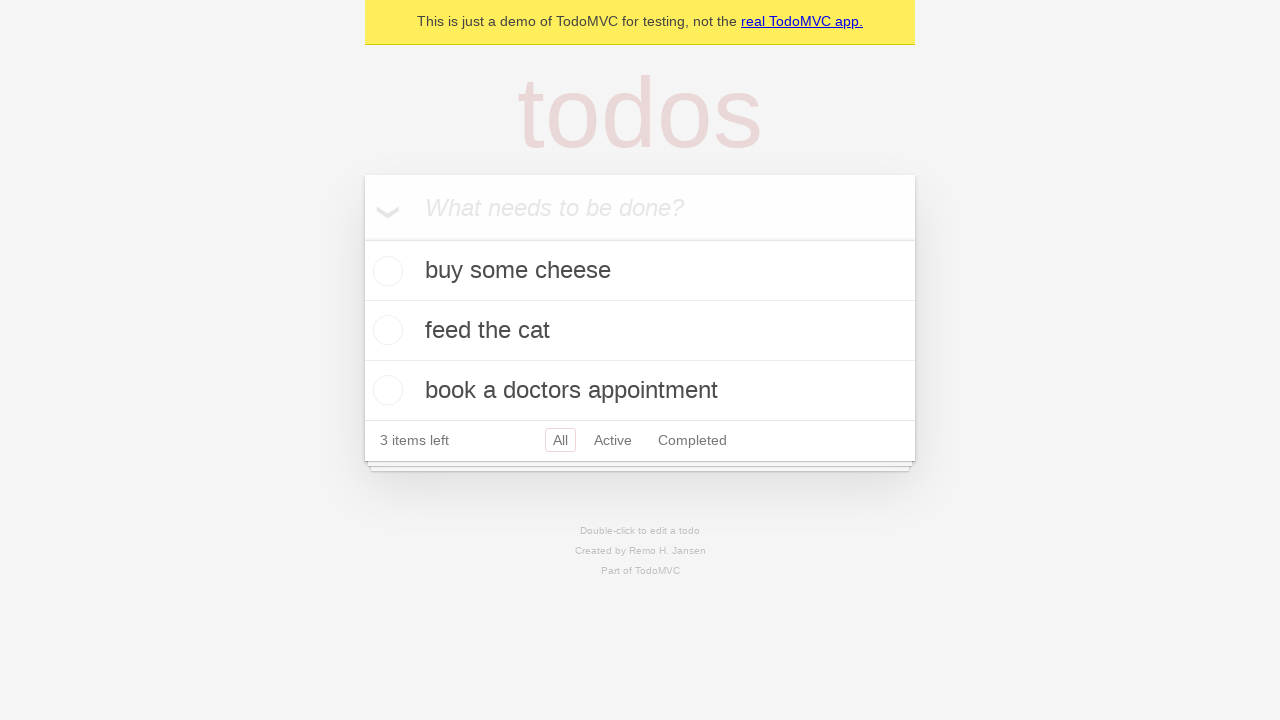

Clicked 'Mark all as complete' checkbox to mark all items as completed at (362, 238) on internal:label="Mark all as complete"i
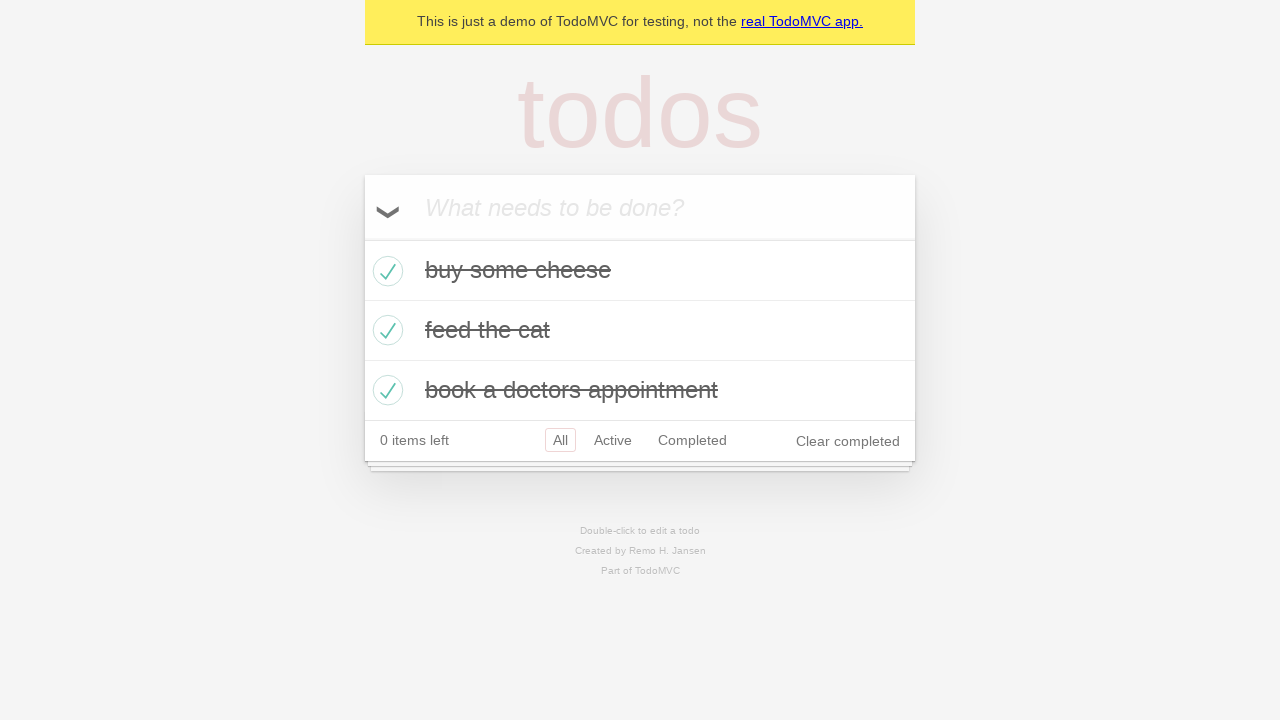

All todo items marked as completed and completed state confirmed
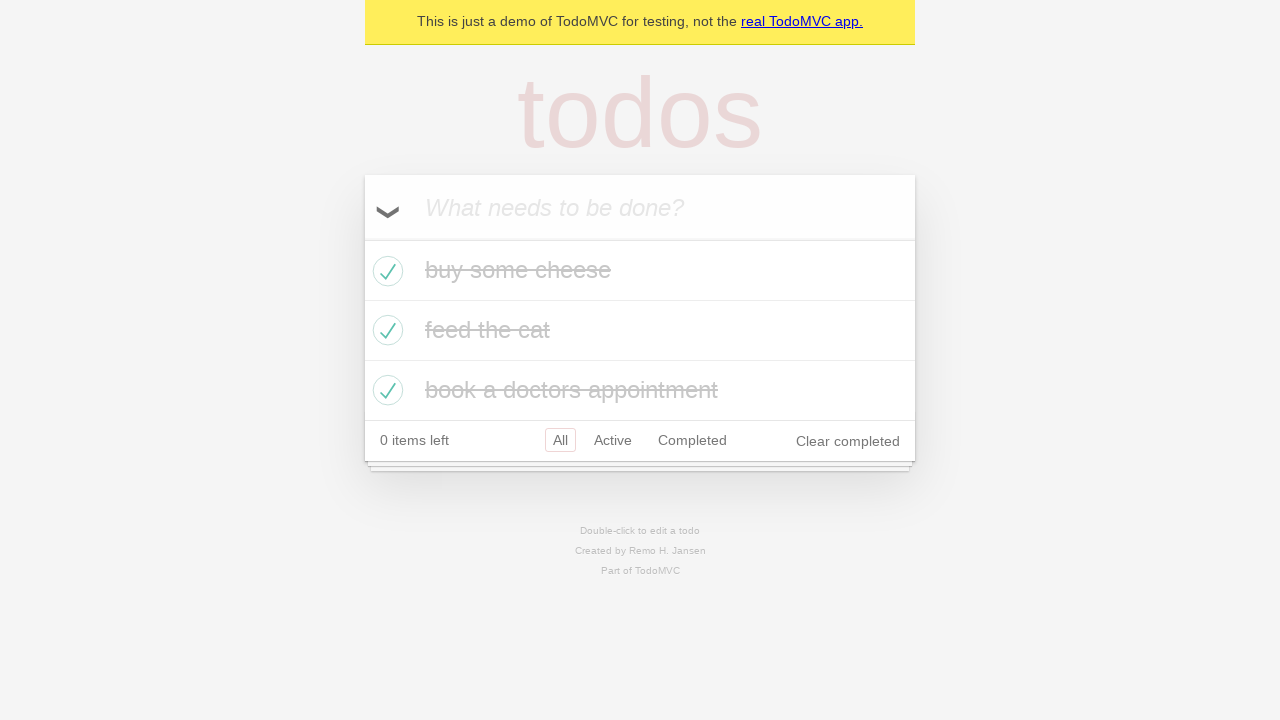

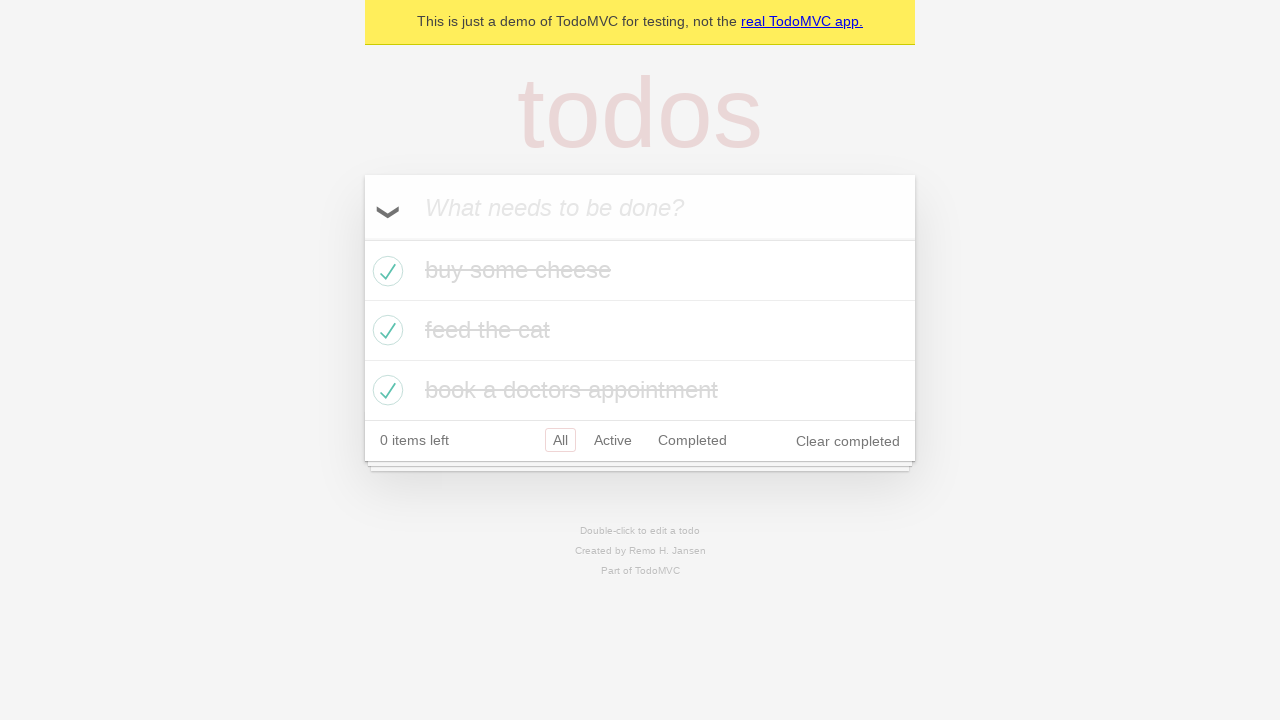